Tests checkbox handling by finding all checkboxes on a Selenium practice page and clicking the checkbox with id "code"

Starting URL: http://seleniumpractise.blogspot.com/2016/08/how-to-automate-radio-button-in.html

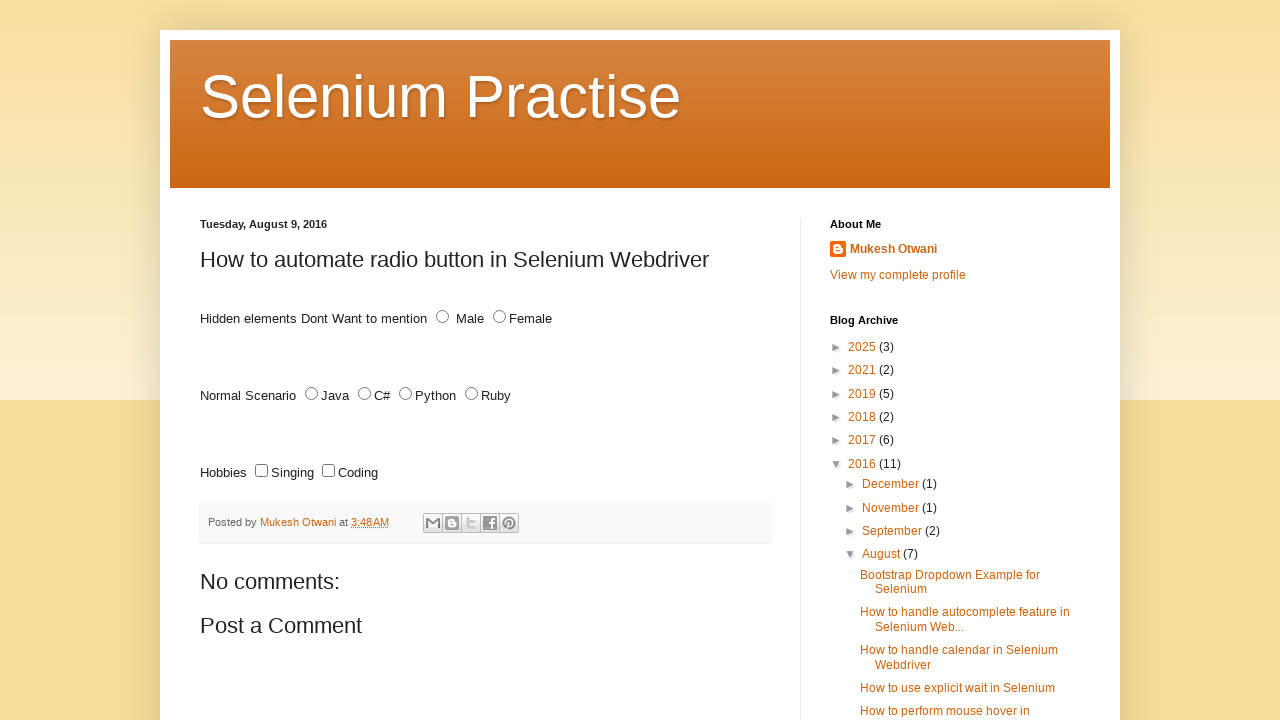

Waited for checkboxes to be present on the page
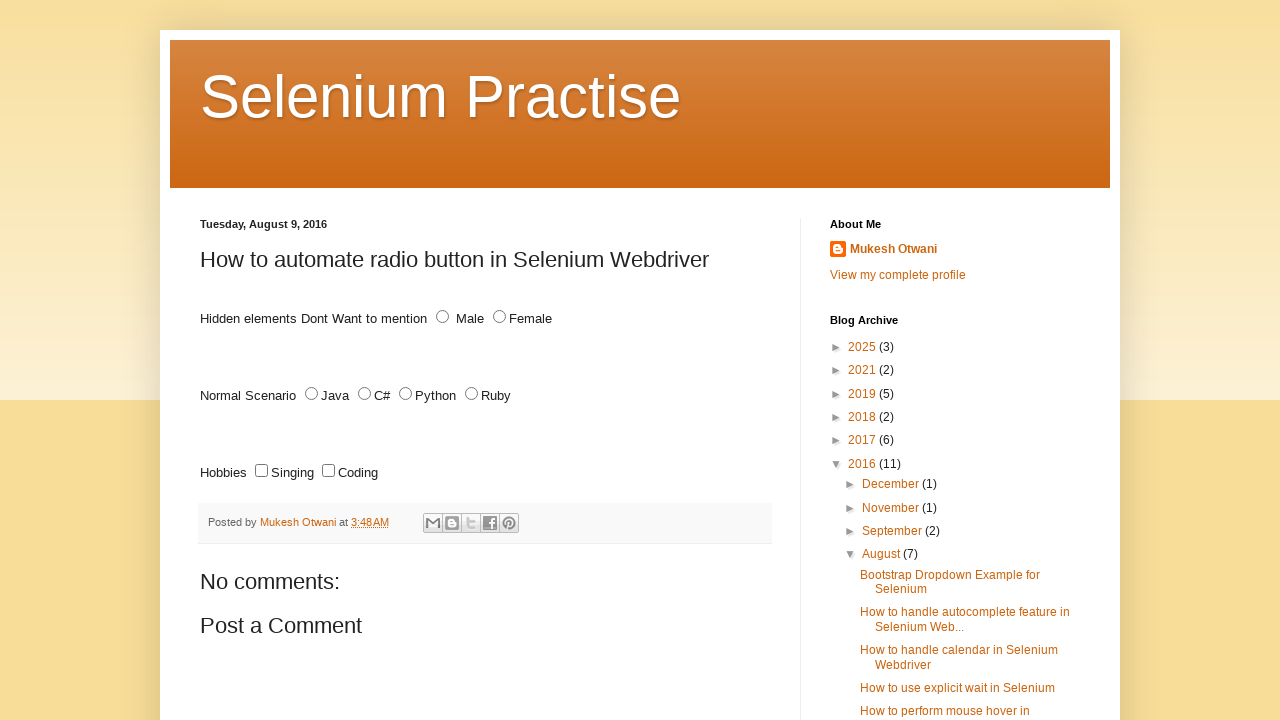

Found all checkboxes on the page
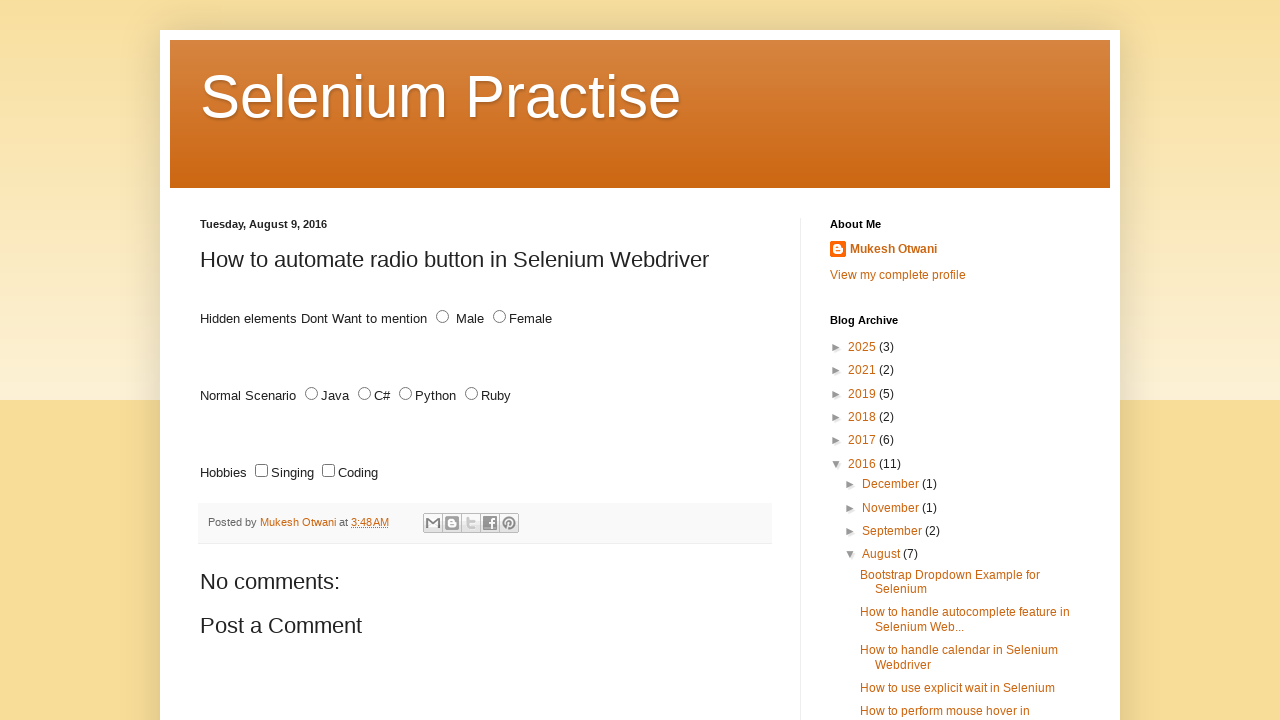

Retrieved checkbox id attribute: sing
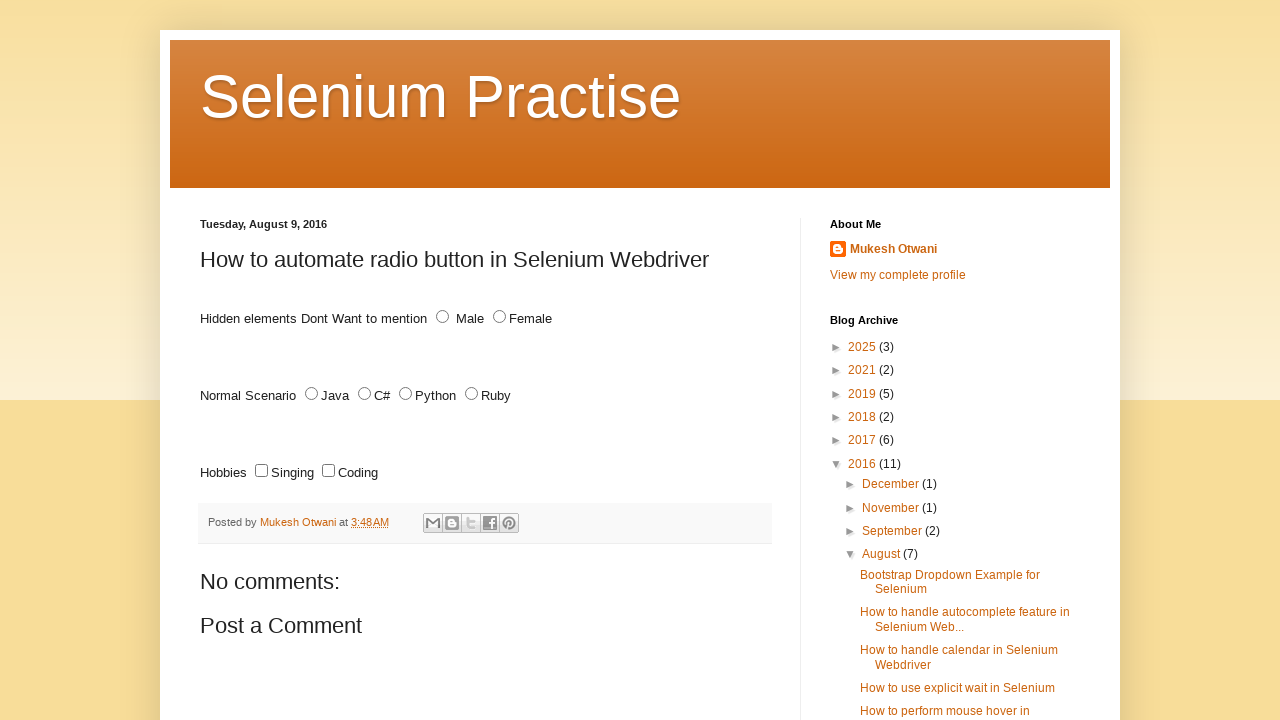

Retrieved checkbox id attribute: code
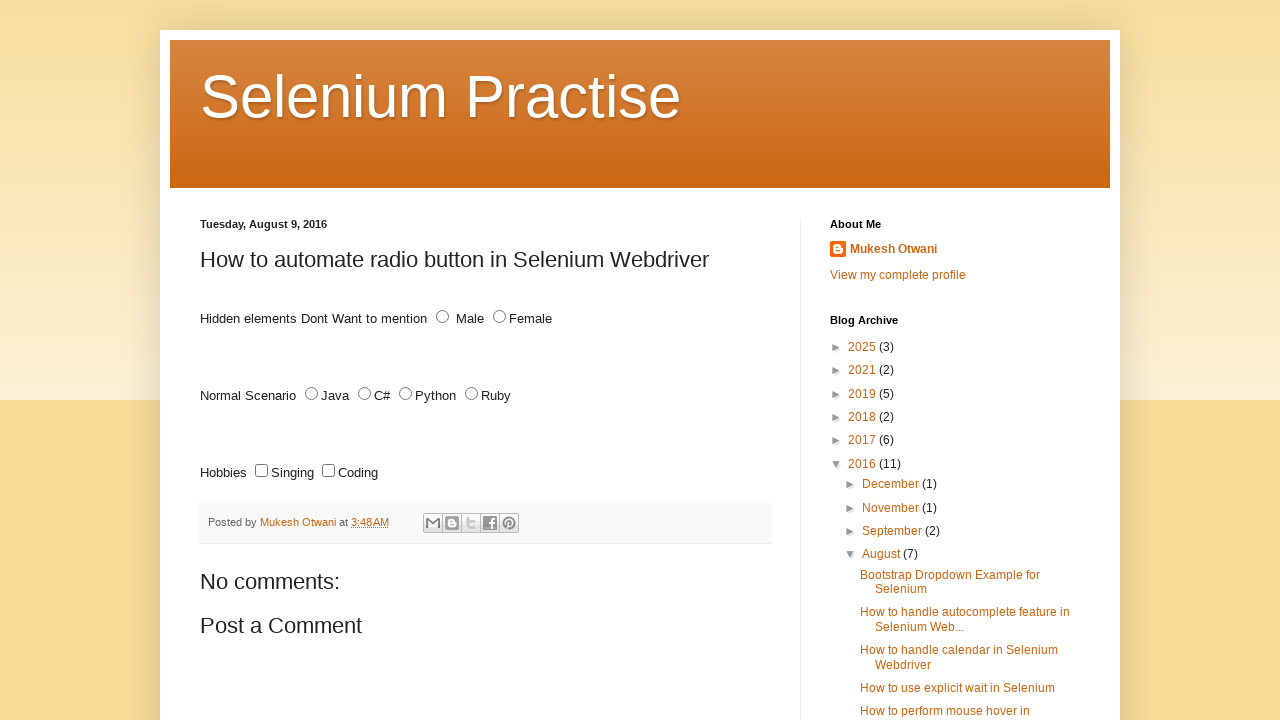

Clicked the checkbox with id='code' at (328, 471) on input[type='checkbox'] >> nth=1
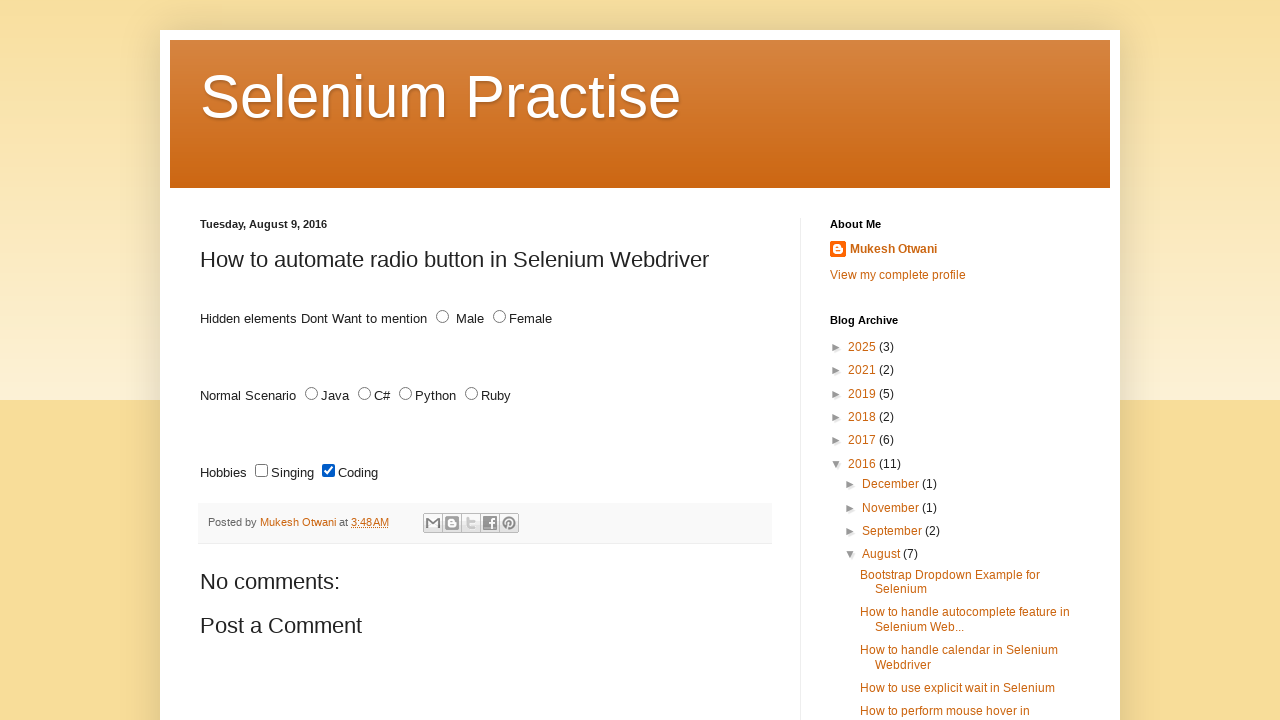

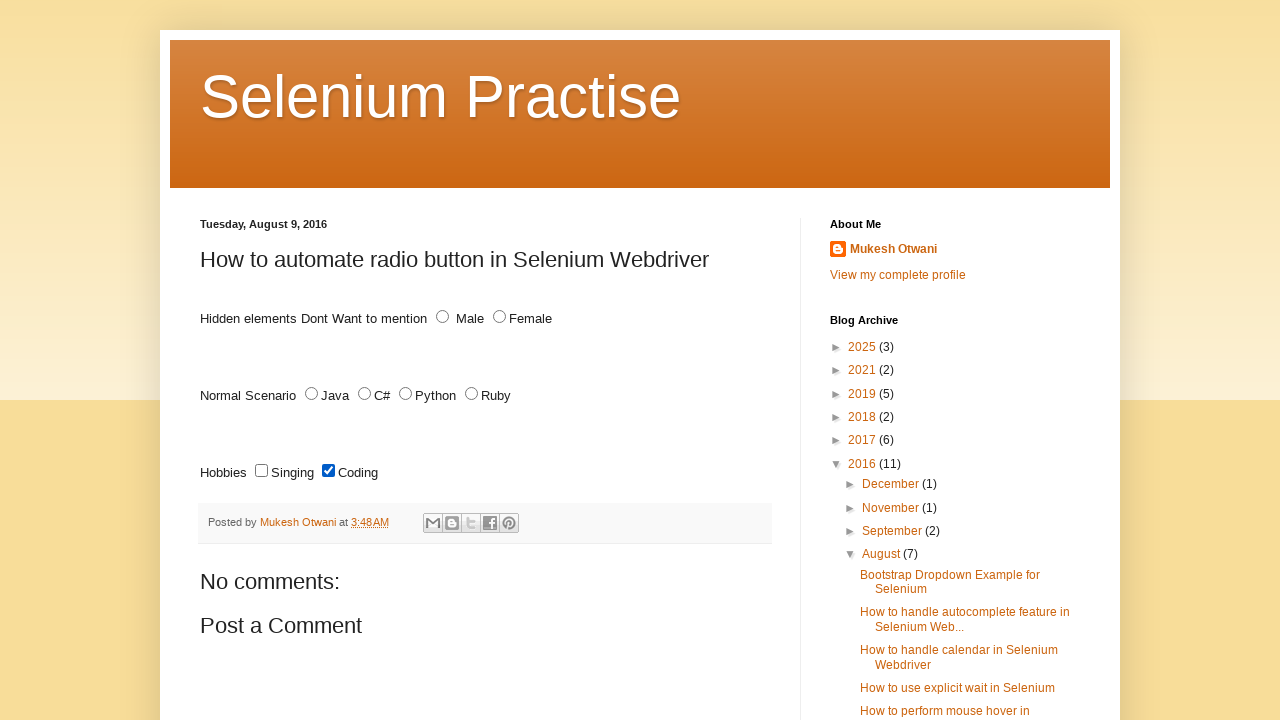